Tests the DemoQA form by navigating to Elements section, clicking on Text Box, filling in a username field, and submitting the form

Starting URL: https://demoqa.com/

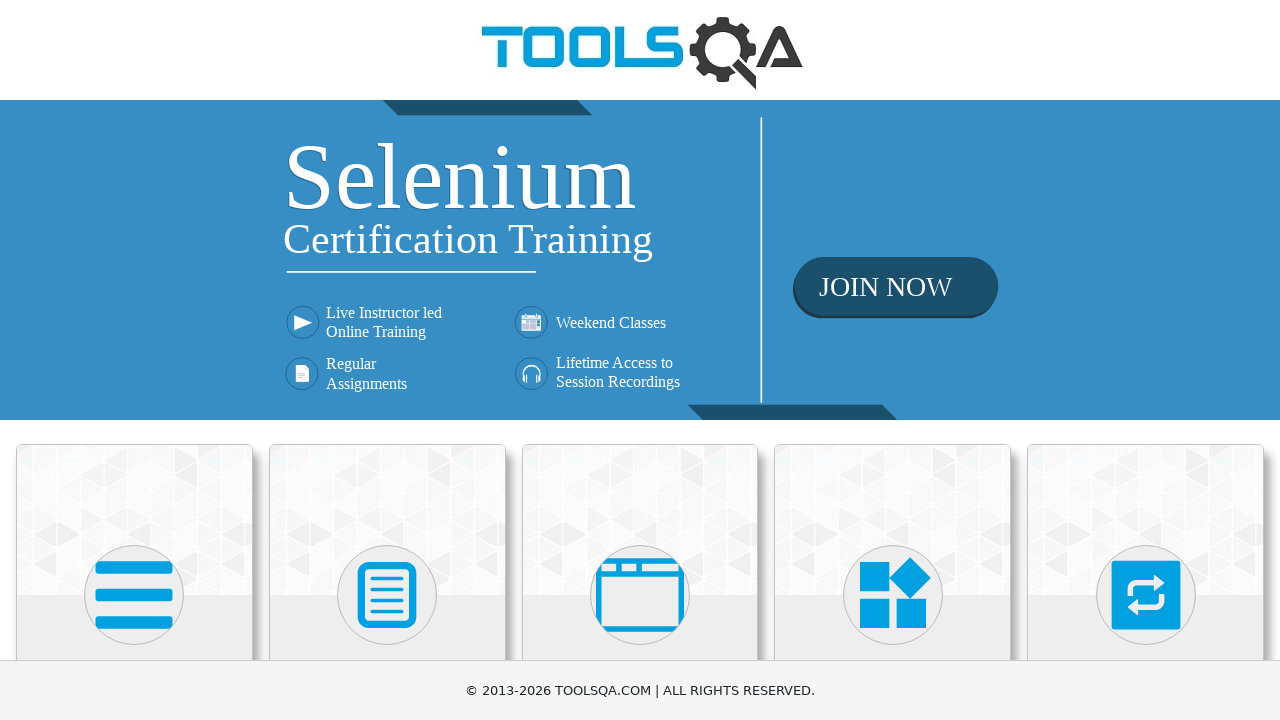

Scrolled Elements section into view
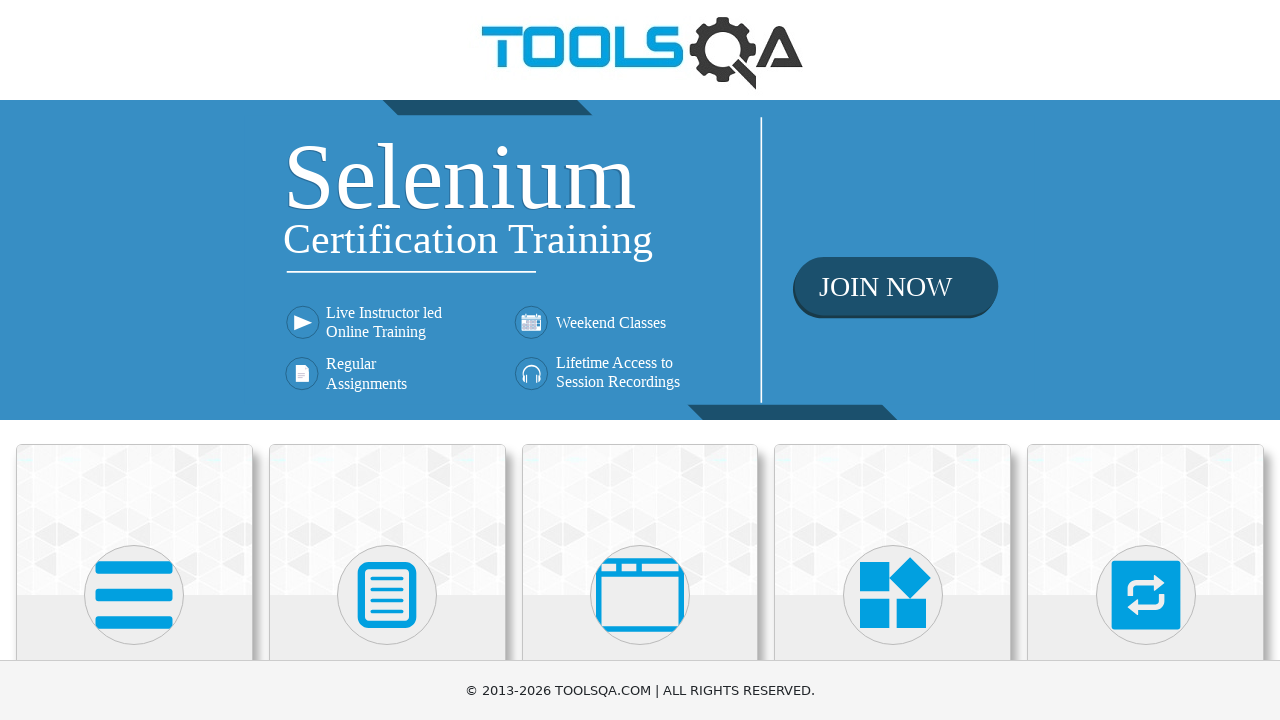

Clicked on Elements section at (134, 360) on text='Elements'
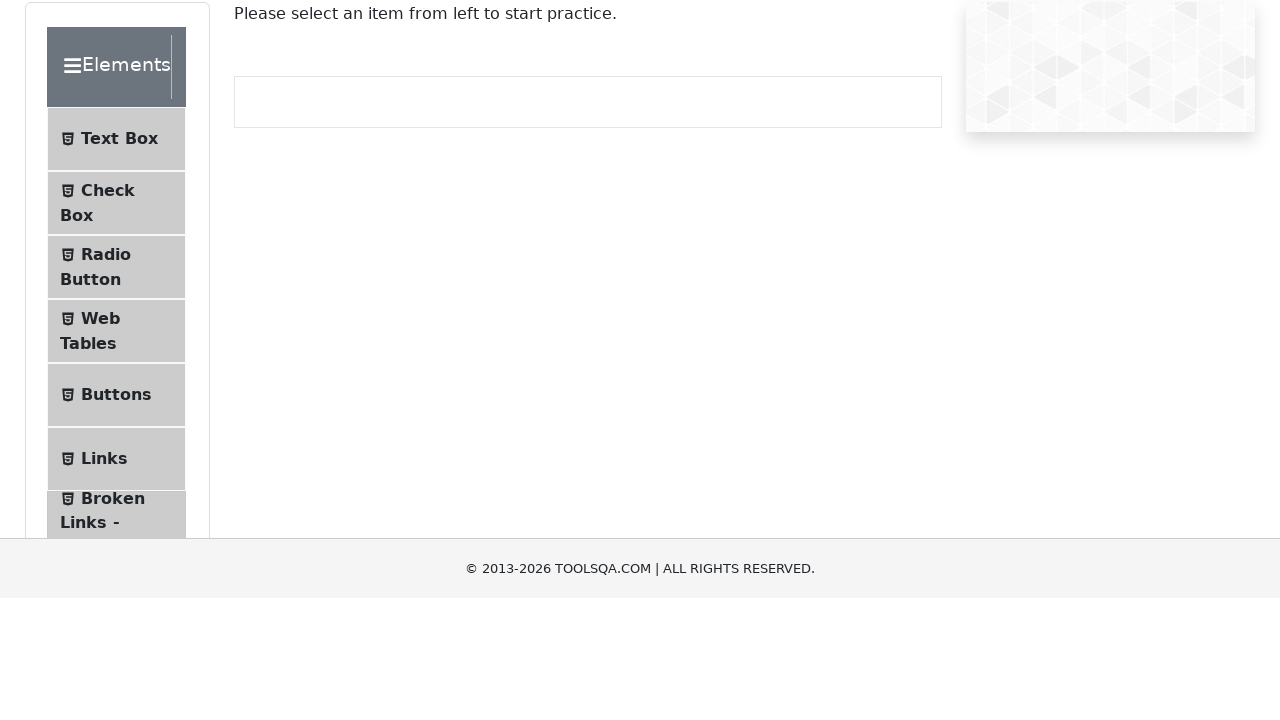

Clicked on Text Box option at (119, 261) on text='Text Box'
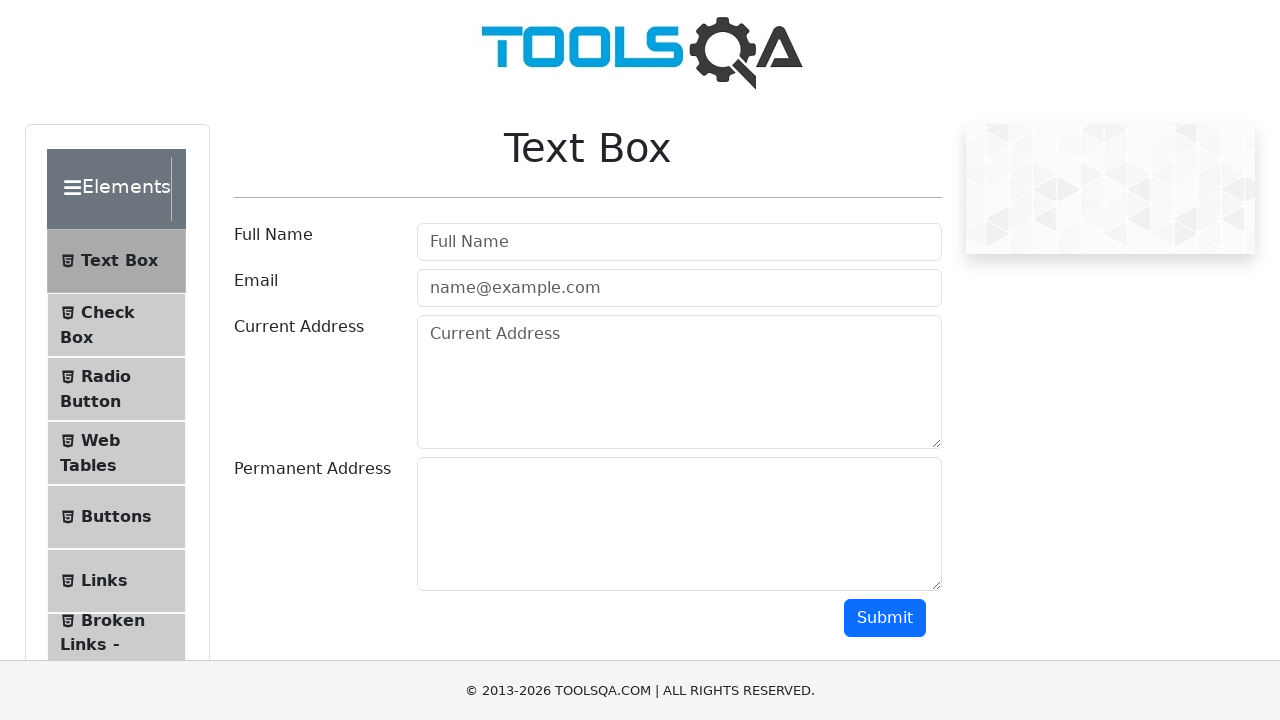

Username field became visible
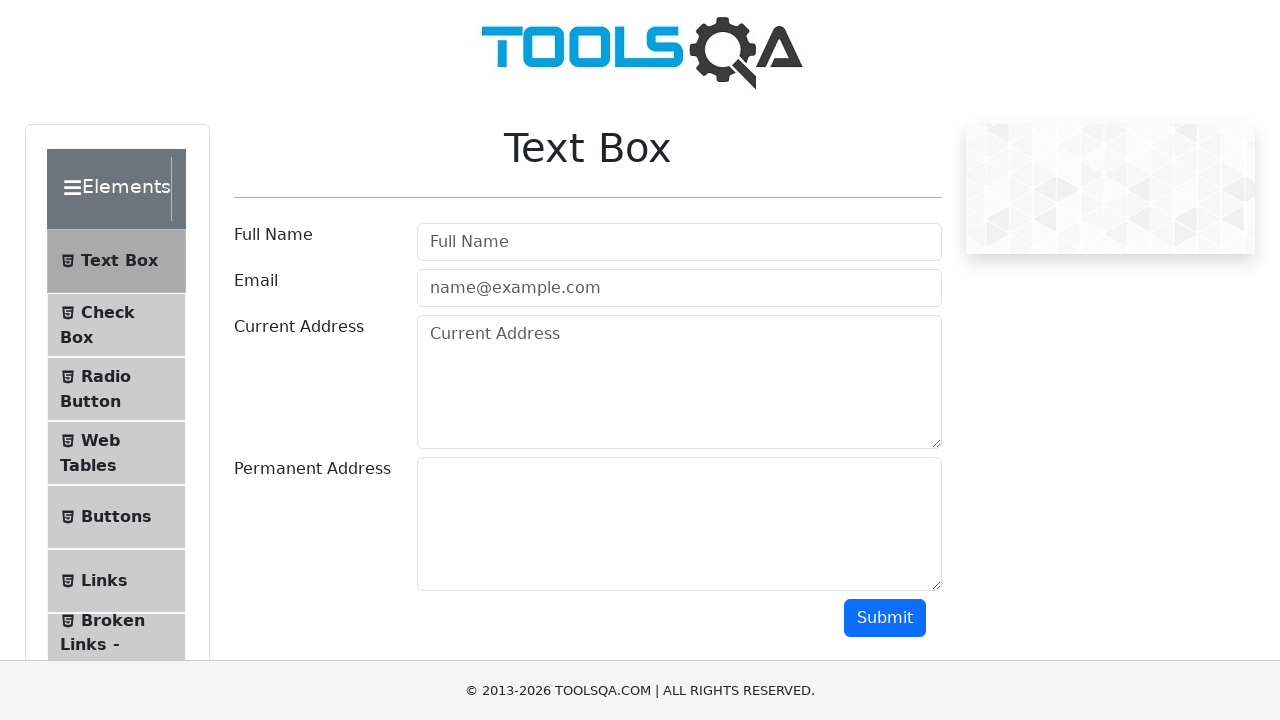

Filled username field with 'abc' on #userName
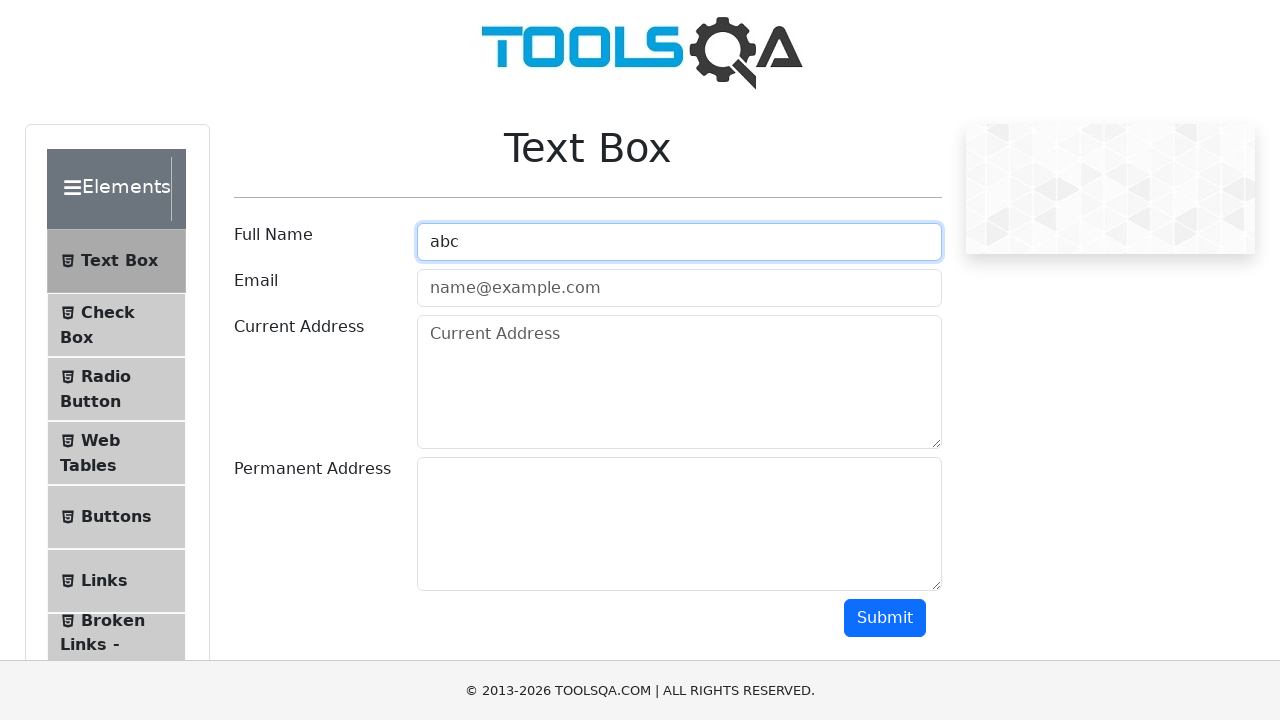

Scrolled to bottom of page to reveal submit button
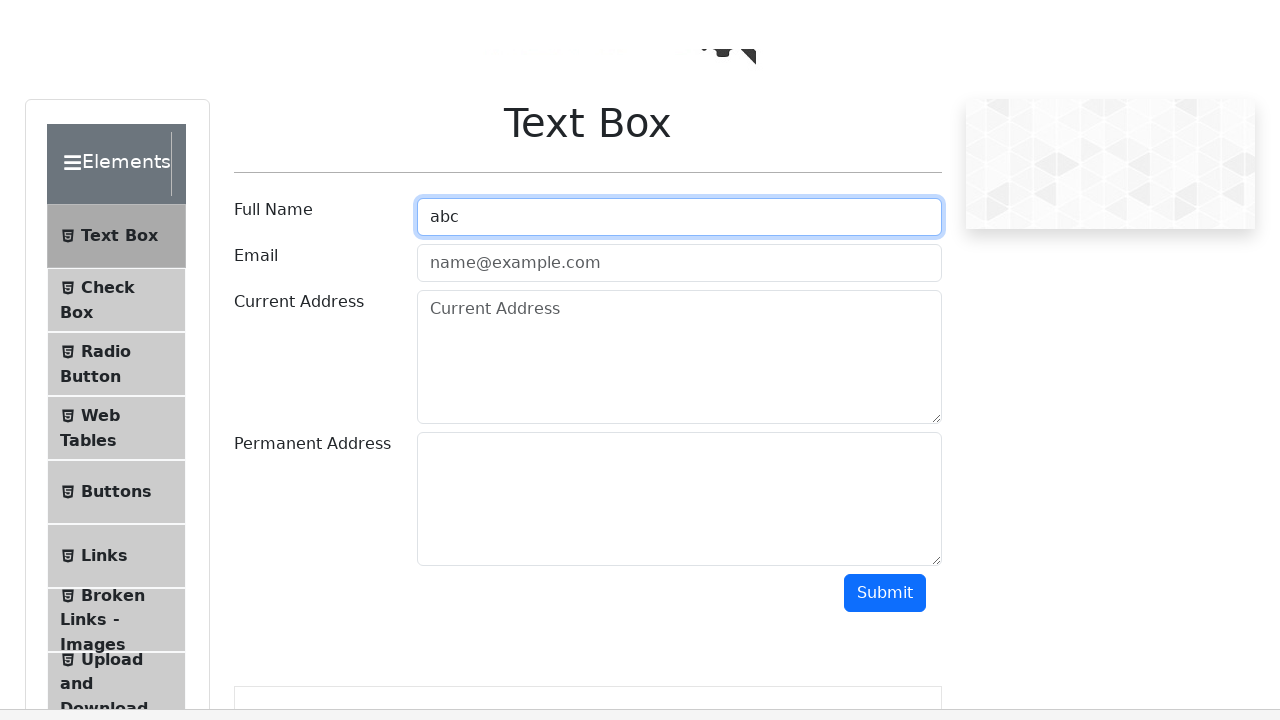

Submit button became visible
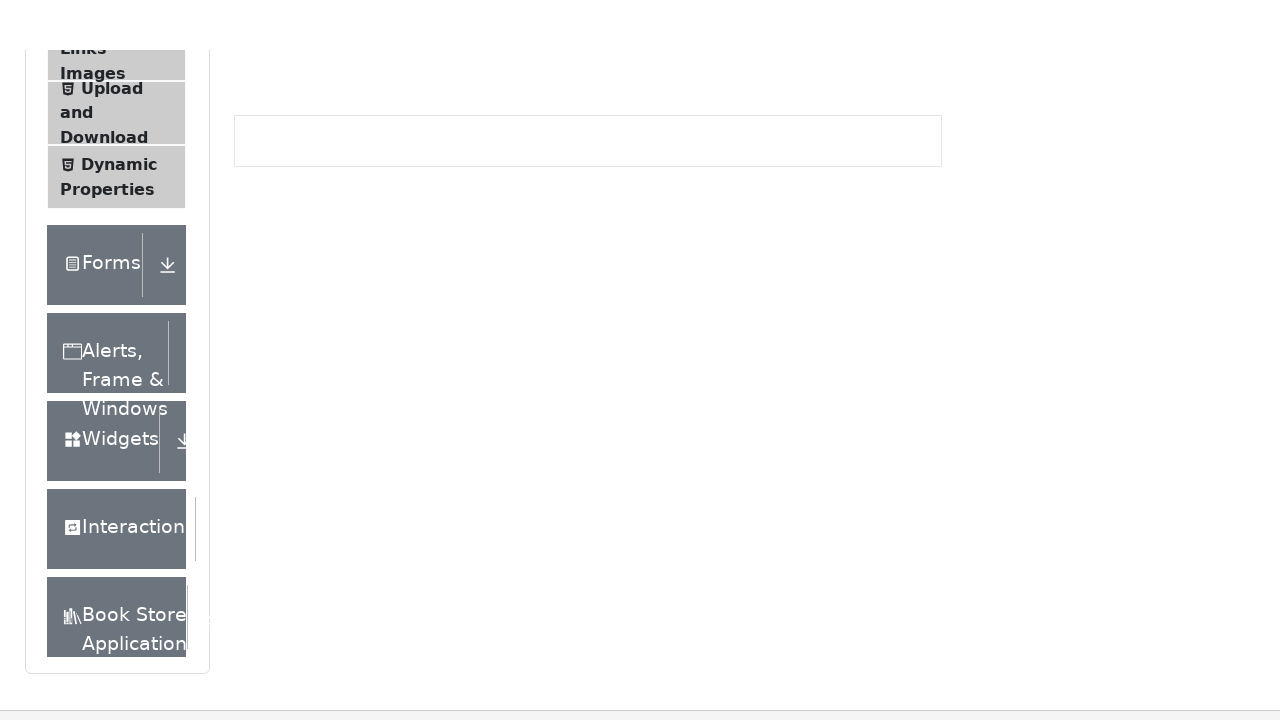

Clicked submit button to submit form at (885, 360) on #submit
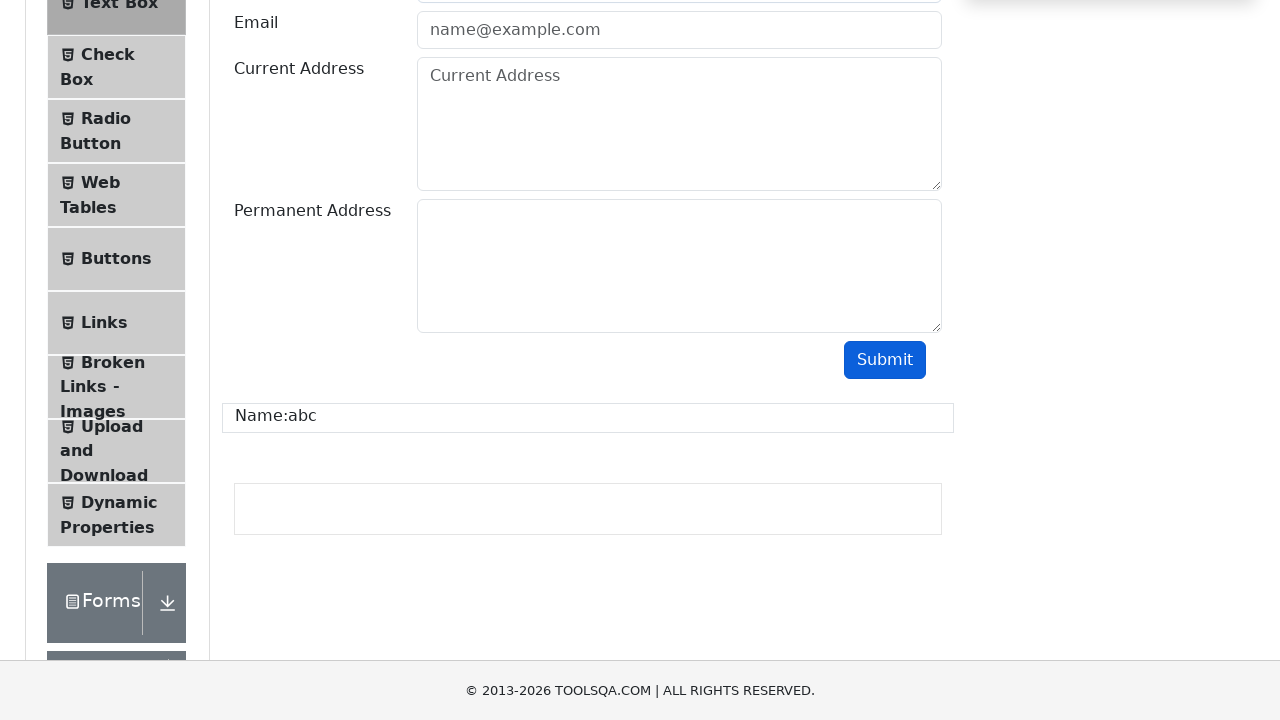

Verified name element is displayed after form submission
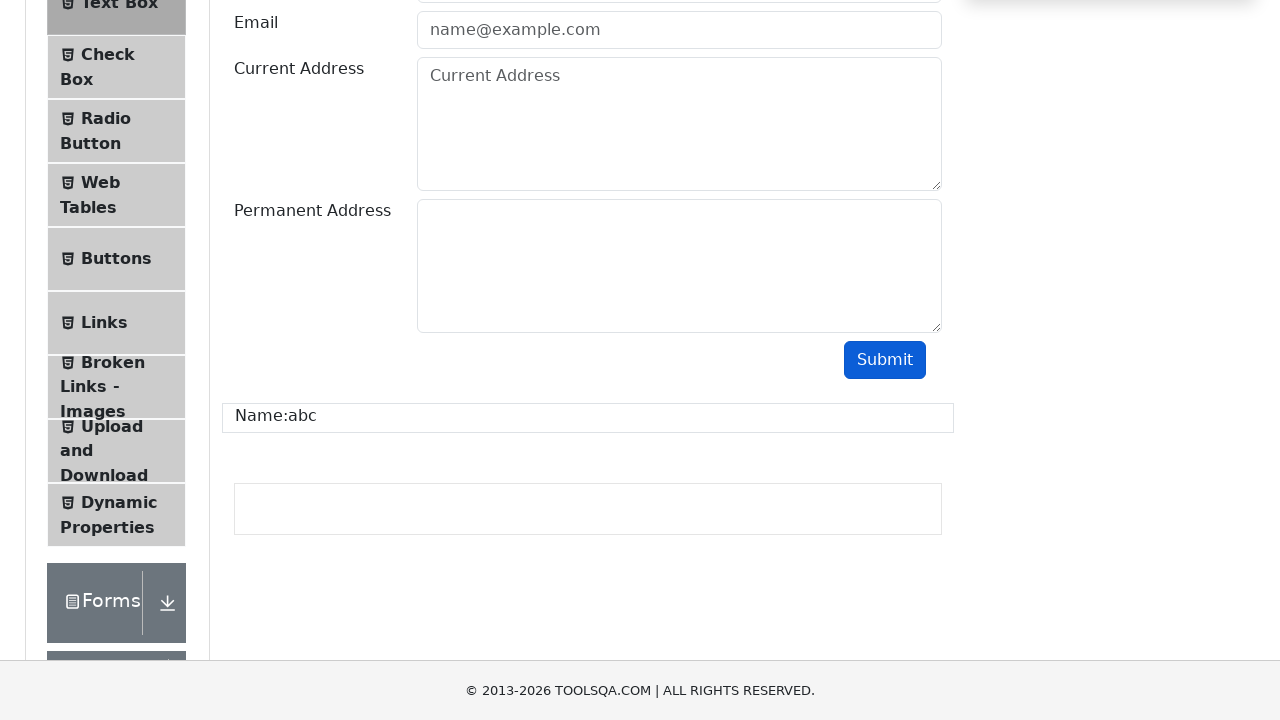

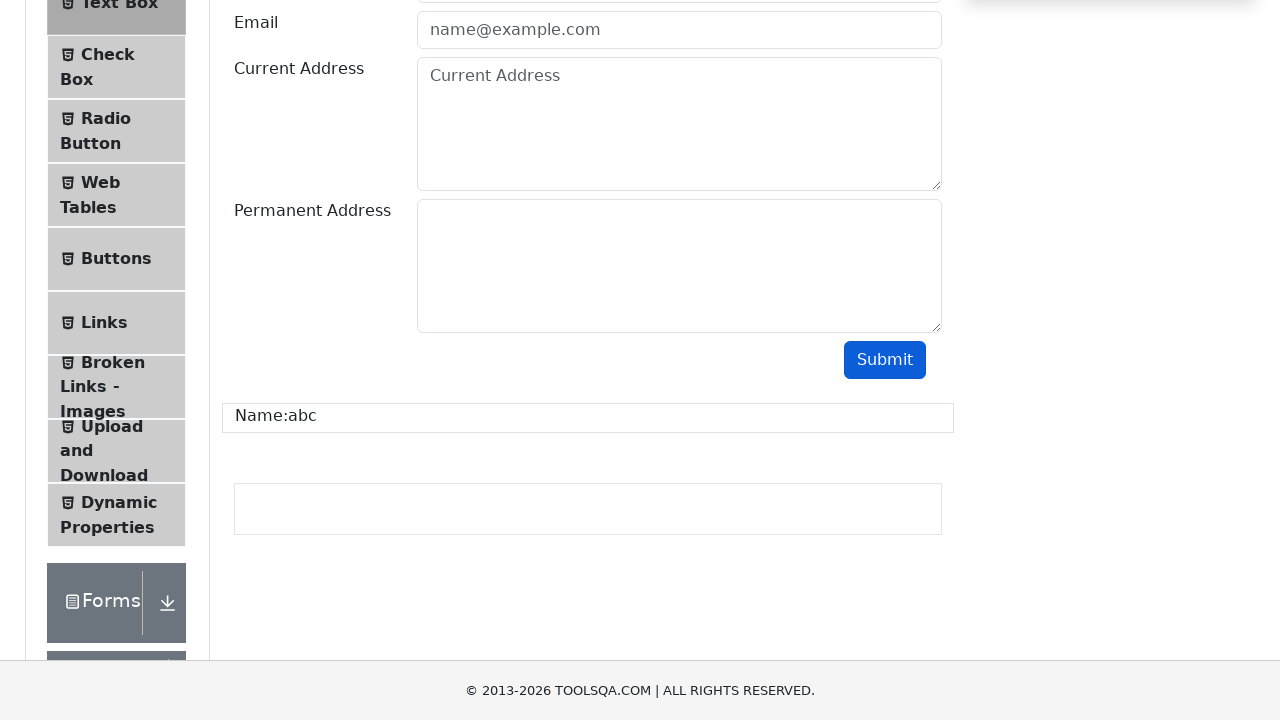